Navigates from homepage to My Account section, verifies the page loads, then returns to homepage

Starting URL: http://intershop5.skillbox.ru/

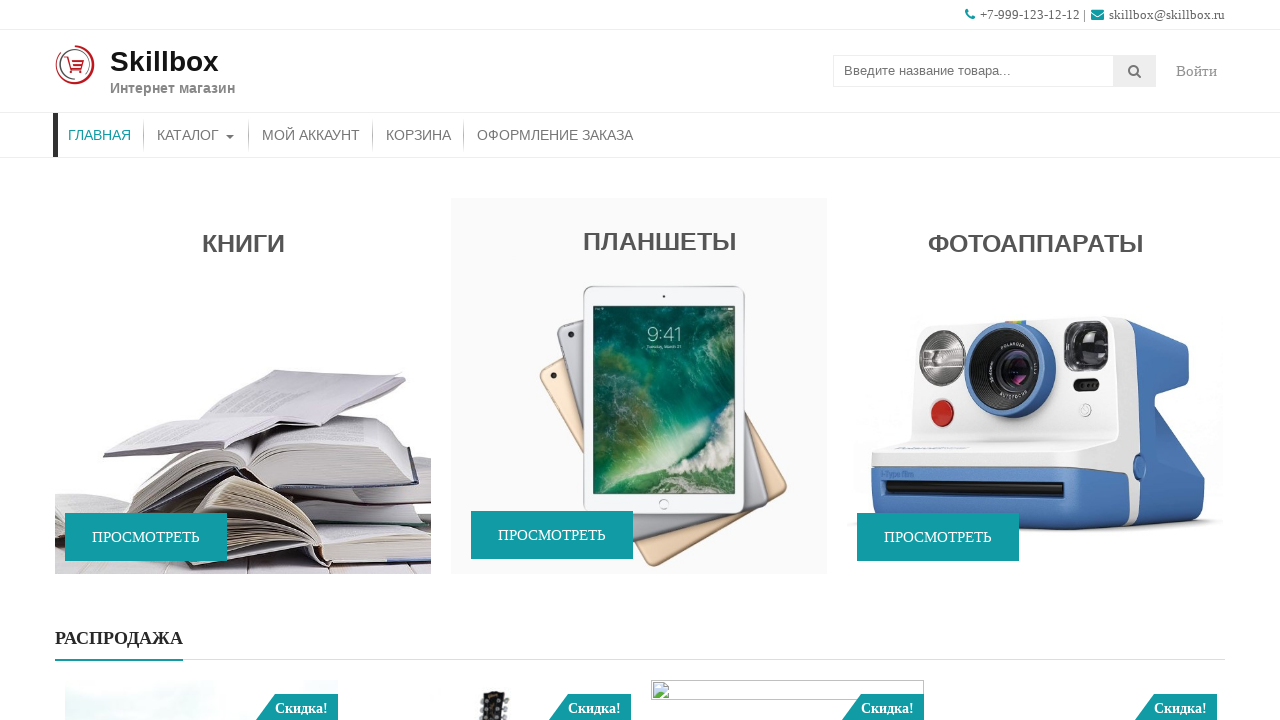

Clicked on 'Мой аккаунт' (My Account) menu item at (311, 135) on (//a[text() = 'Мой аккаунт'])[1]
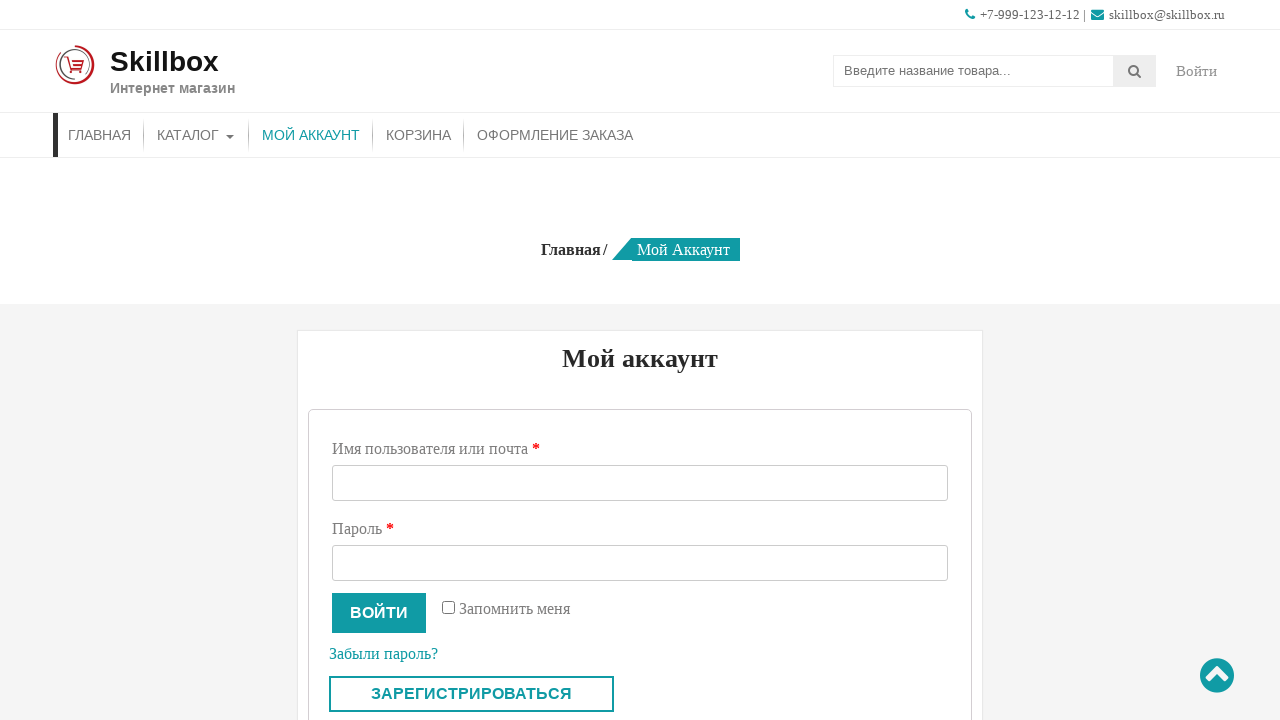

My Account page loaded - entry title appeared
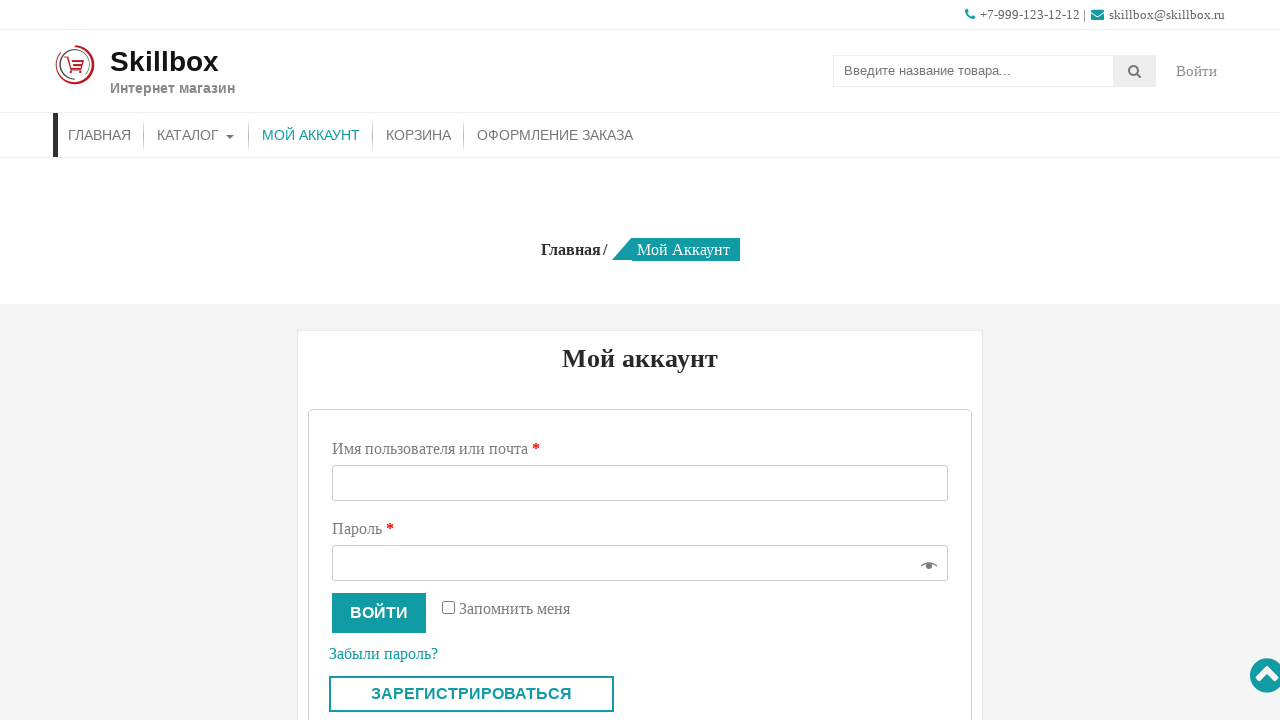

Clicked on Home menu item to return to homepage at (100, 135) on li#menu-item-26
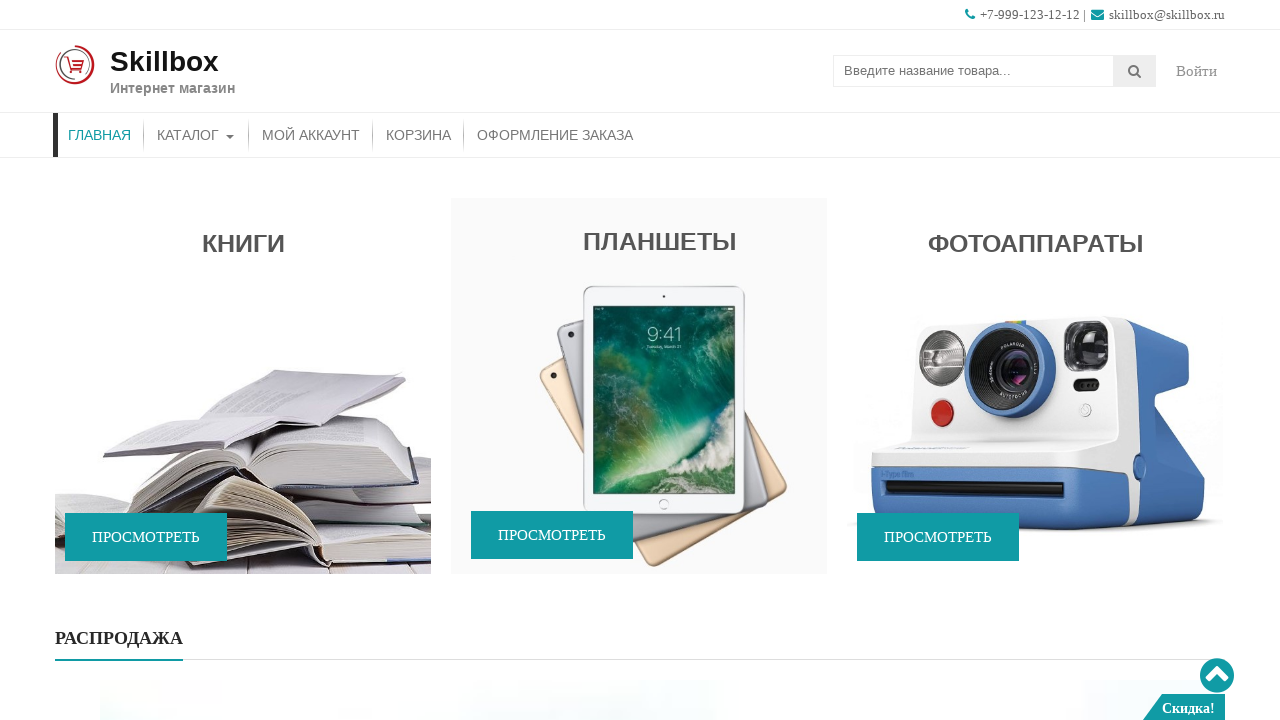

Successfully returned to homepage - promo section appeared
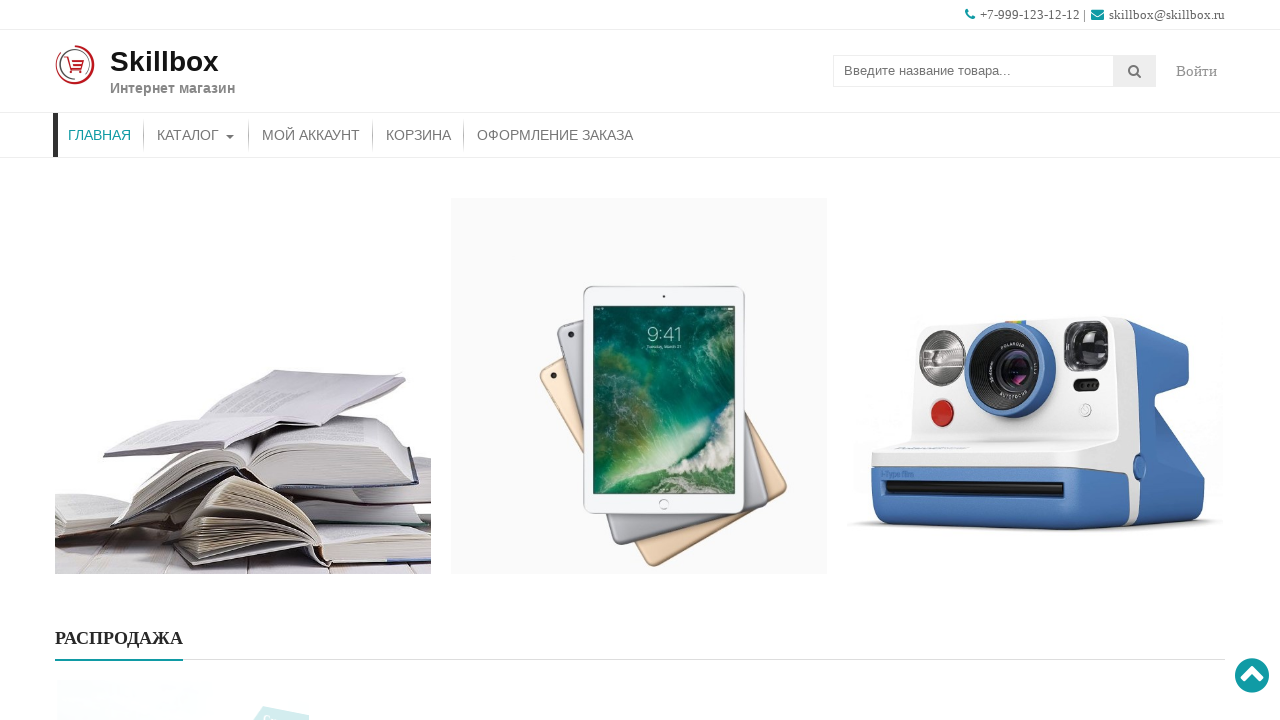

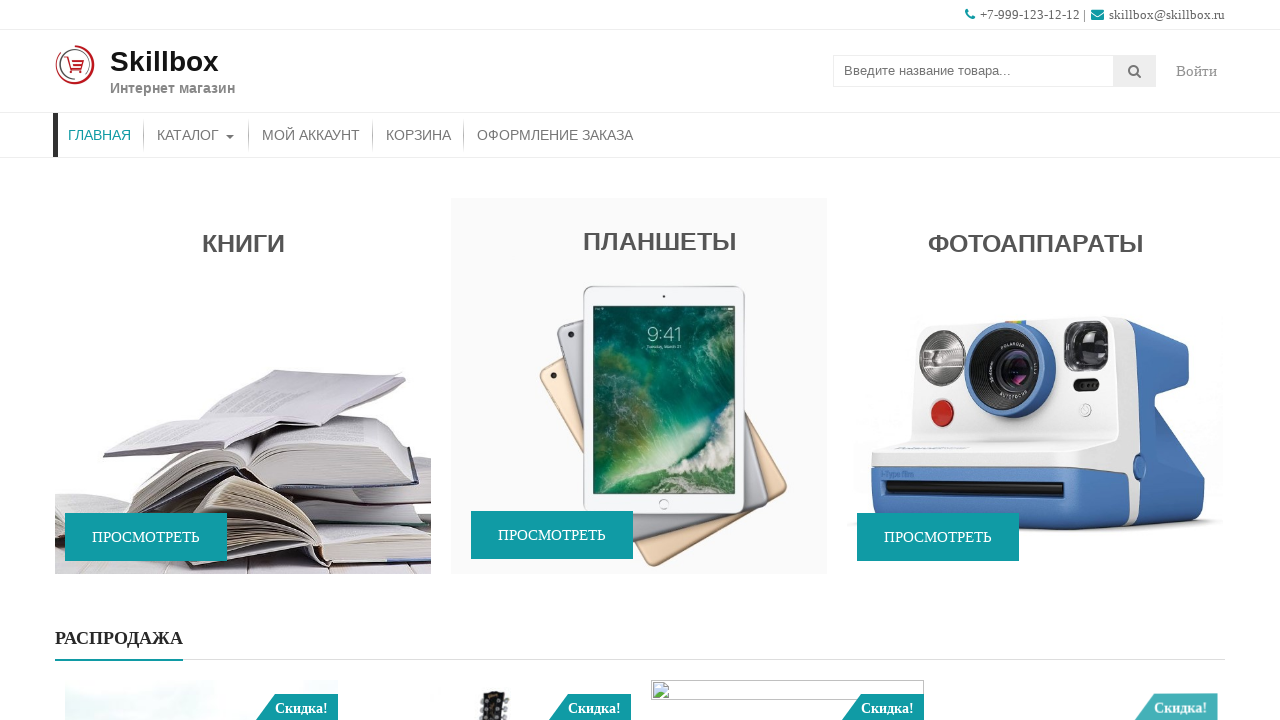